Tests lazy loading functionality by navigating to a page, counting visible images, scrolling to find specific content, and recounting images after scroll

Starting URL: https://v1.training-support.net/selenium/lazy-loading

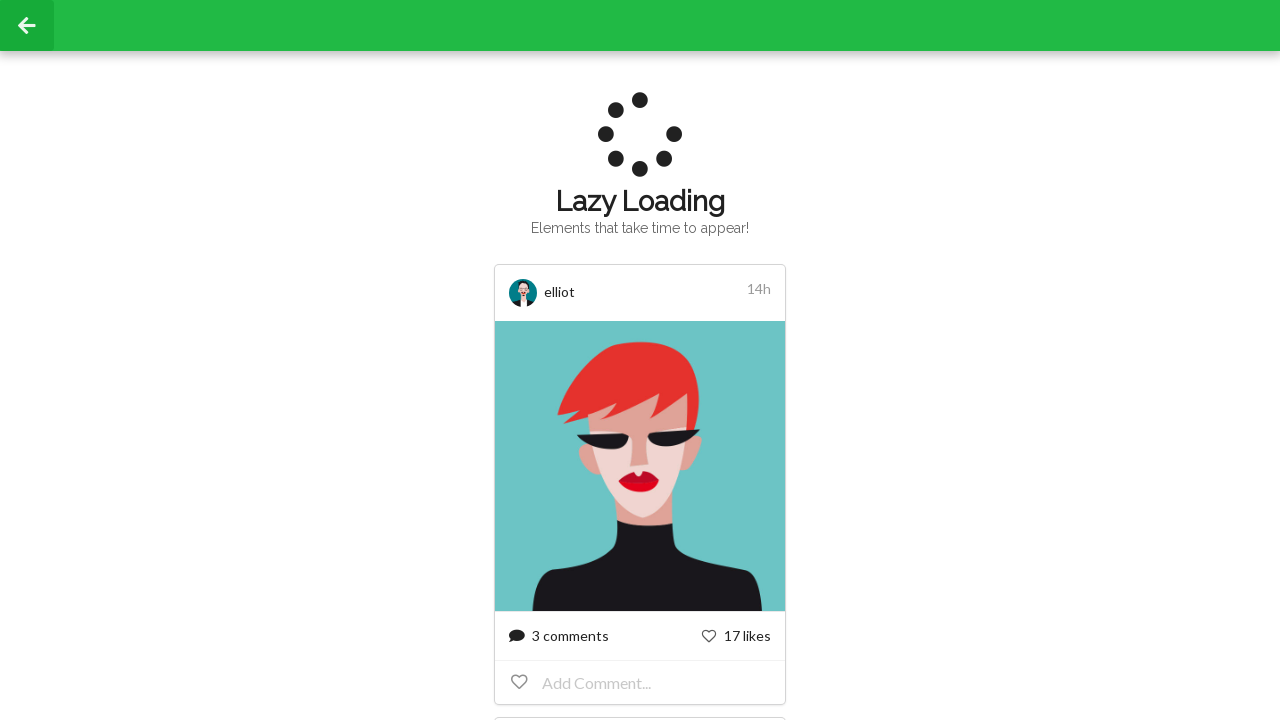

Waited for images to load on lazy-loading page
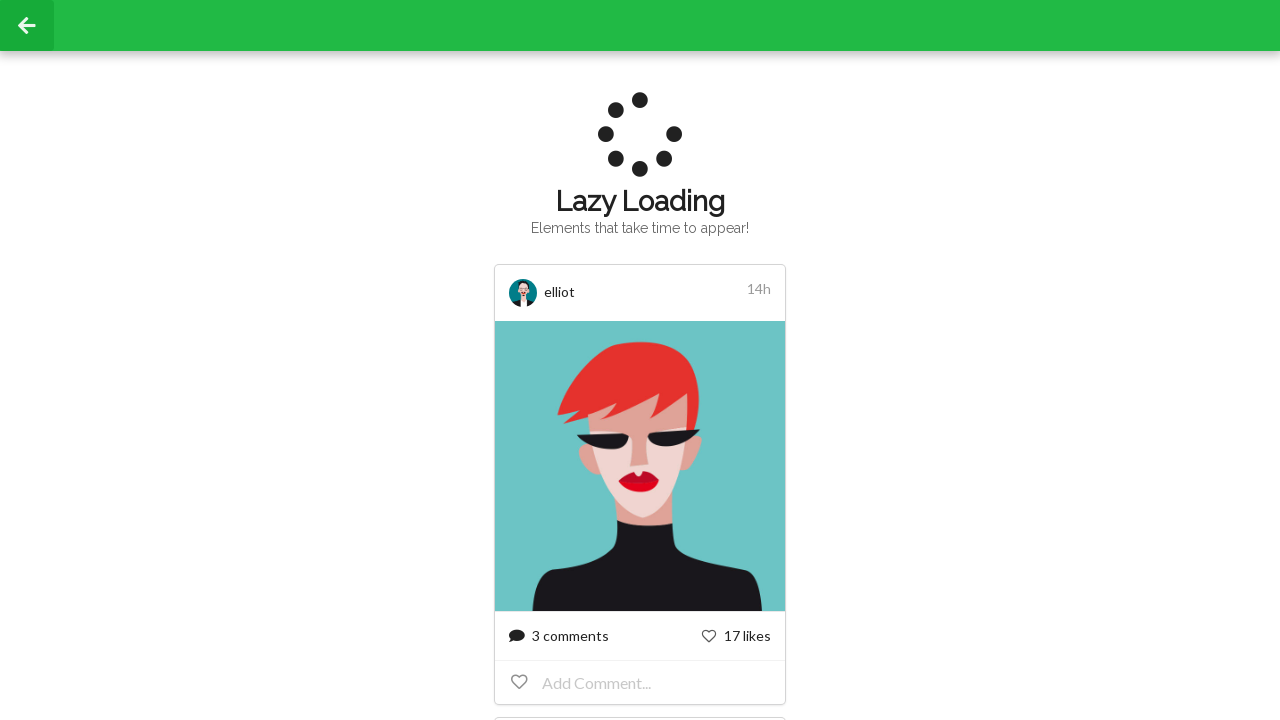

Counted initial visible images: 22
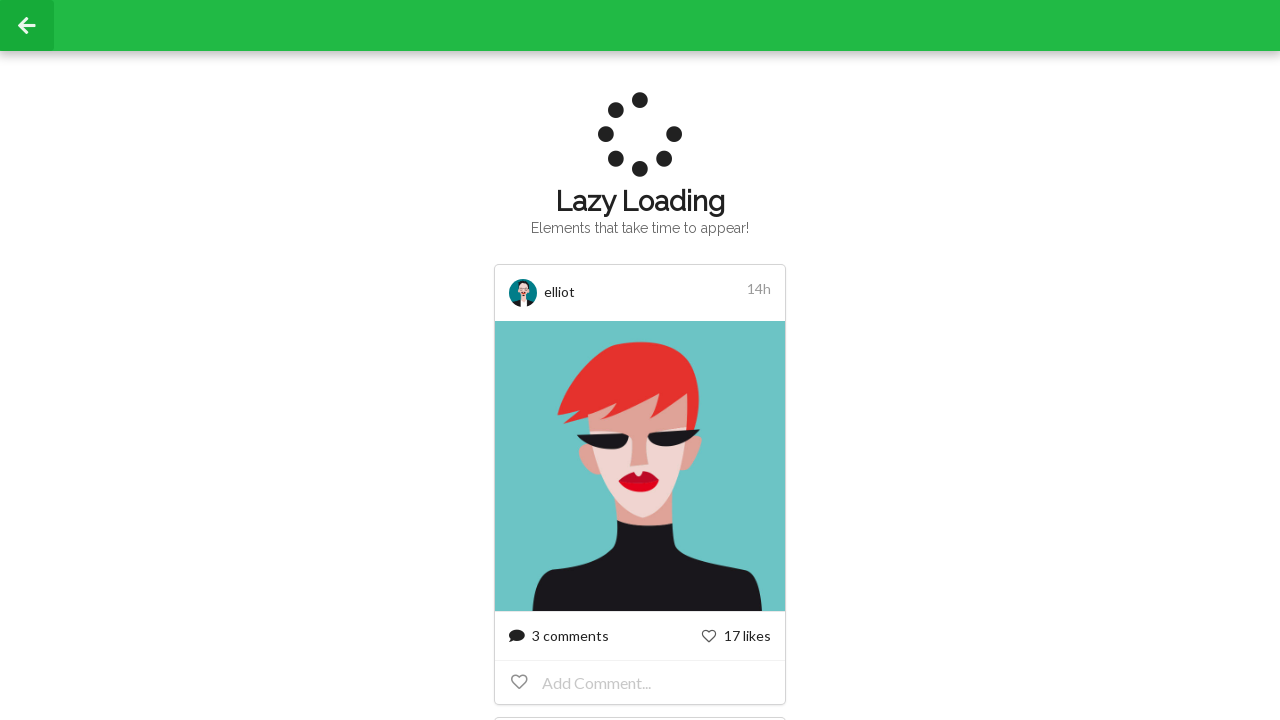

Scrolled to bottom of page to trigger lazy loading
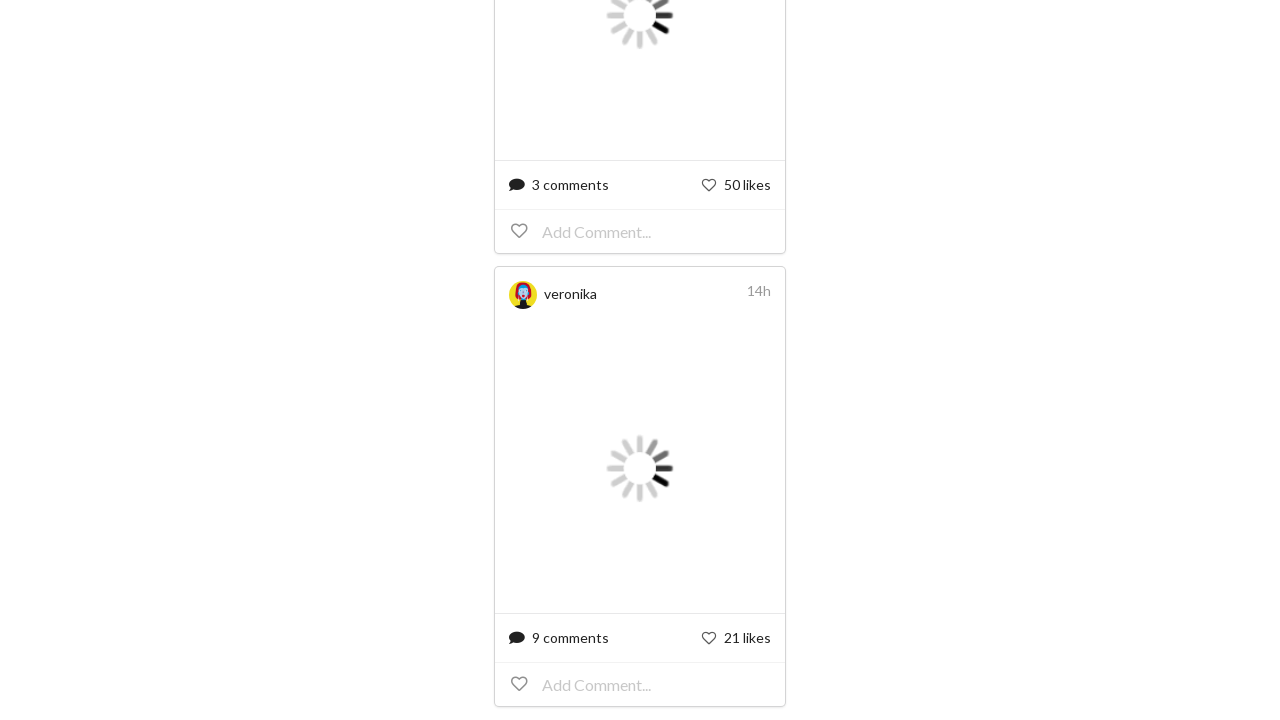

Located Helen's element on the page
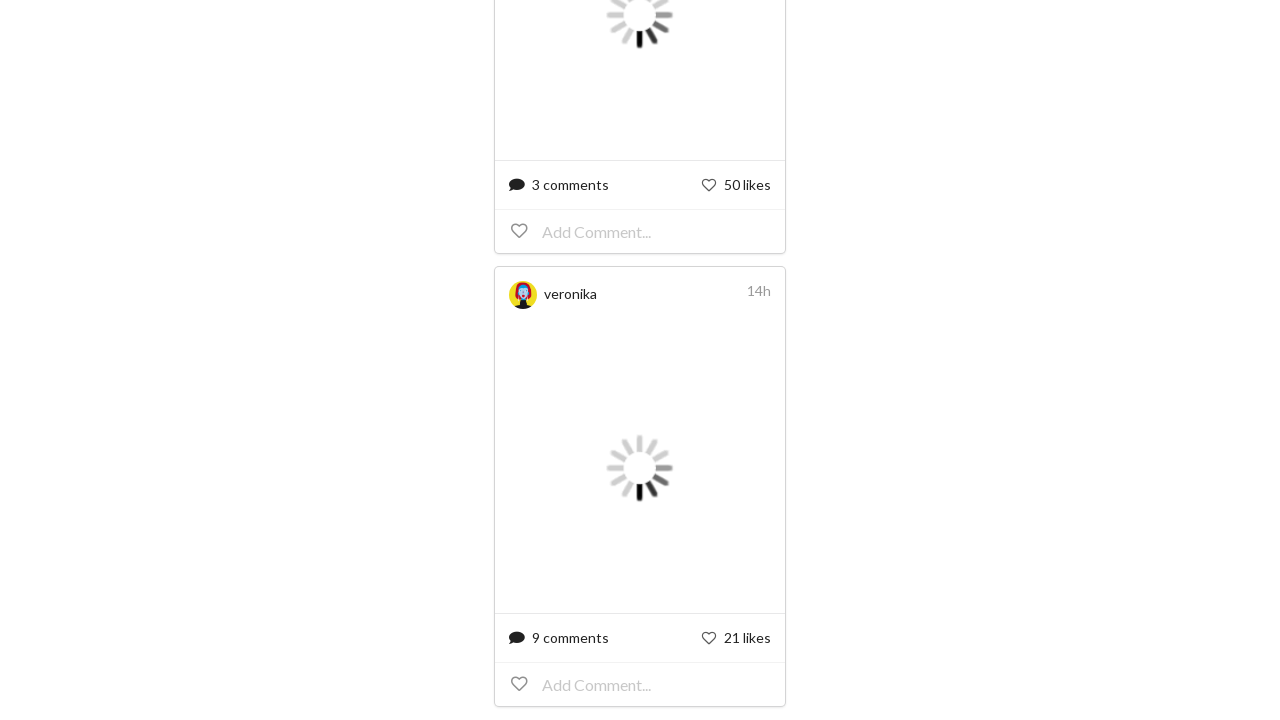

Scrolled Helen's element into view
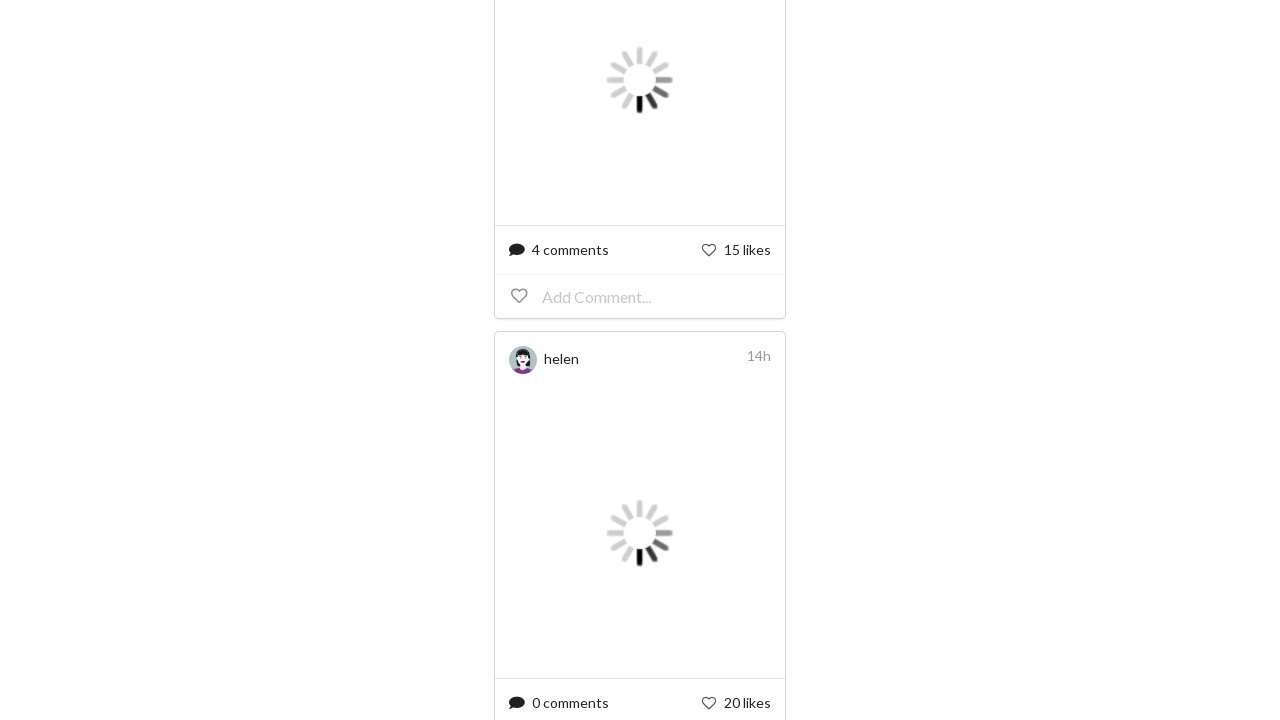

Waited 1 second for lazy-loaded images to load
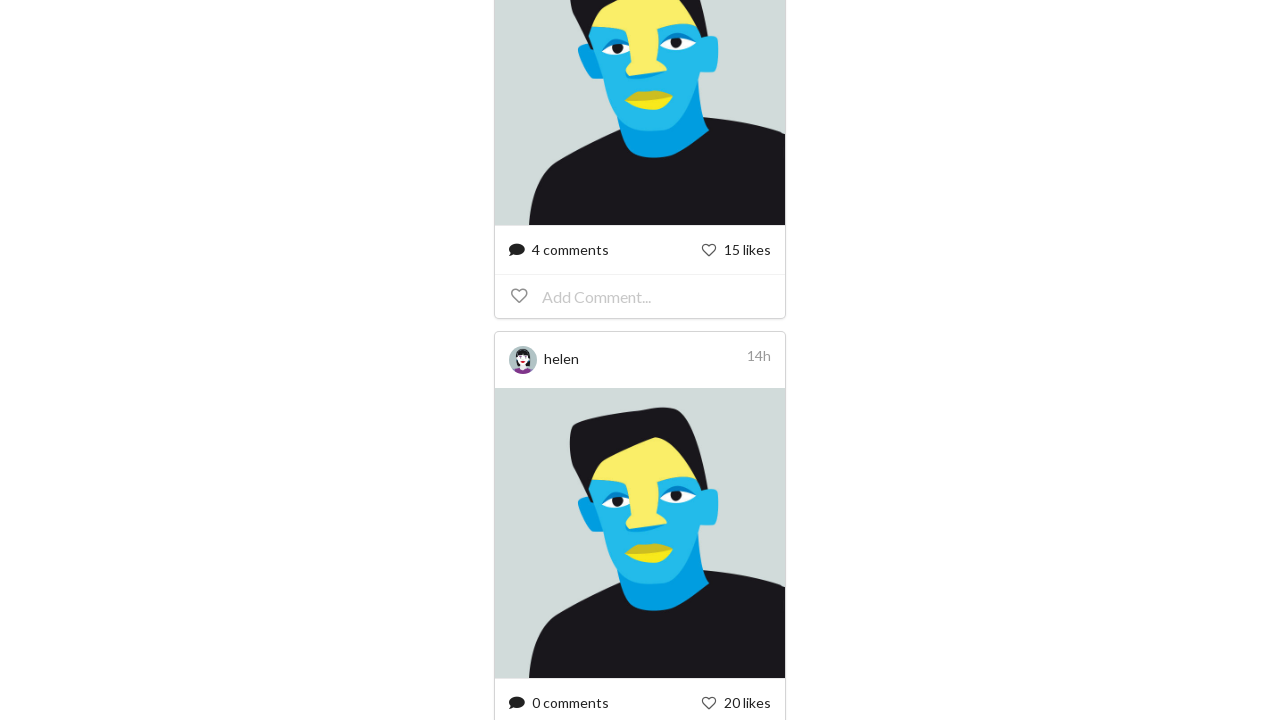

Counted final visible images after scroll: 22
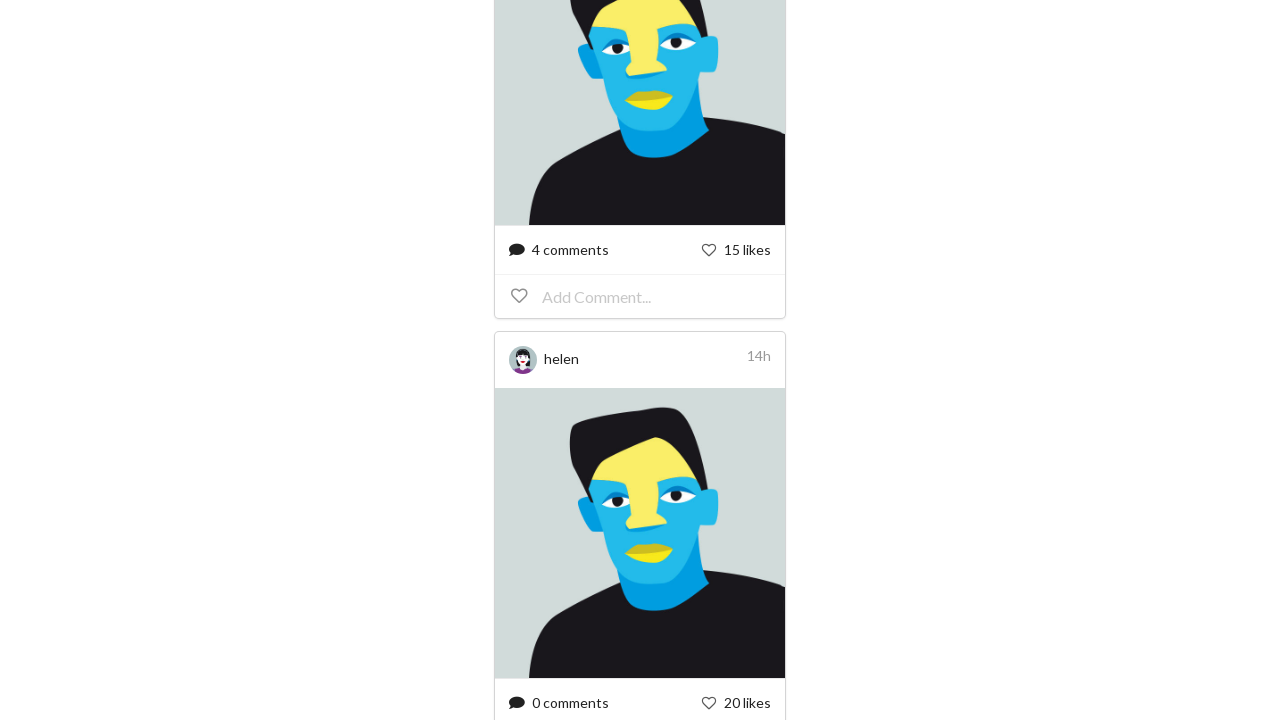

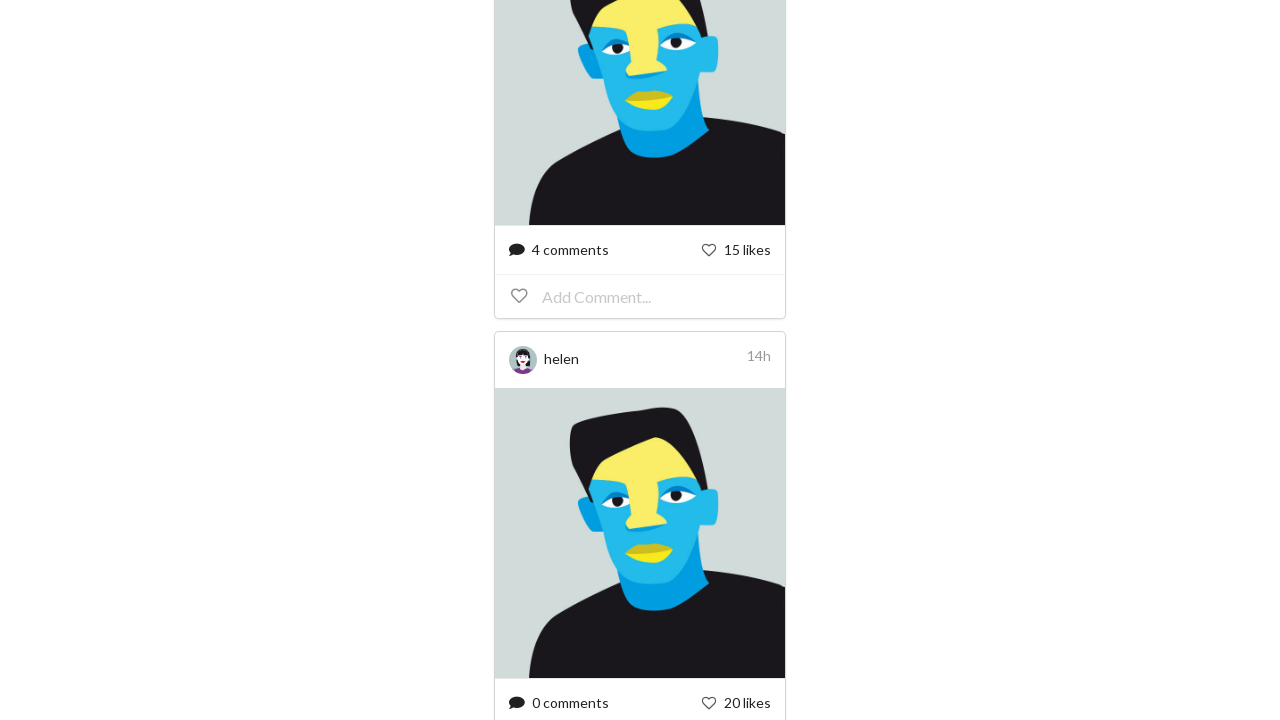